Tests that a todo item is removed when edited to an empty string

Starting URL: https://demo.playwright.dev/todomvc

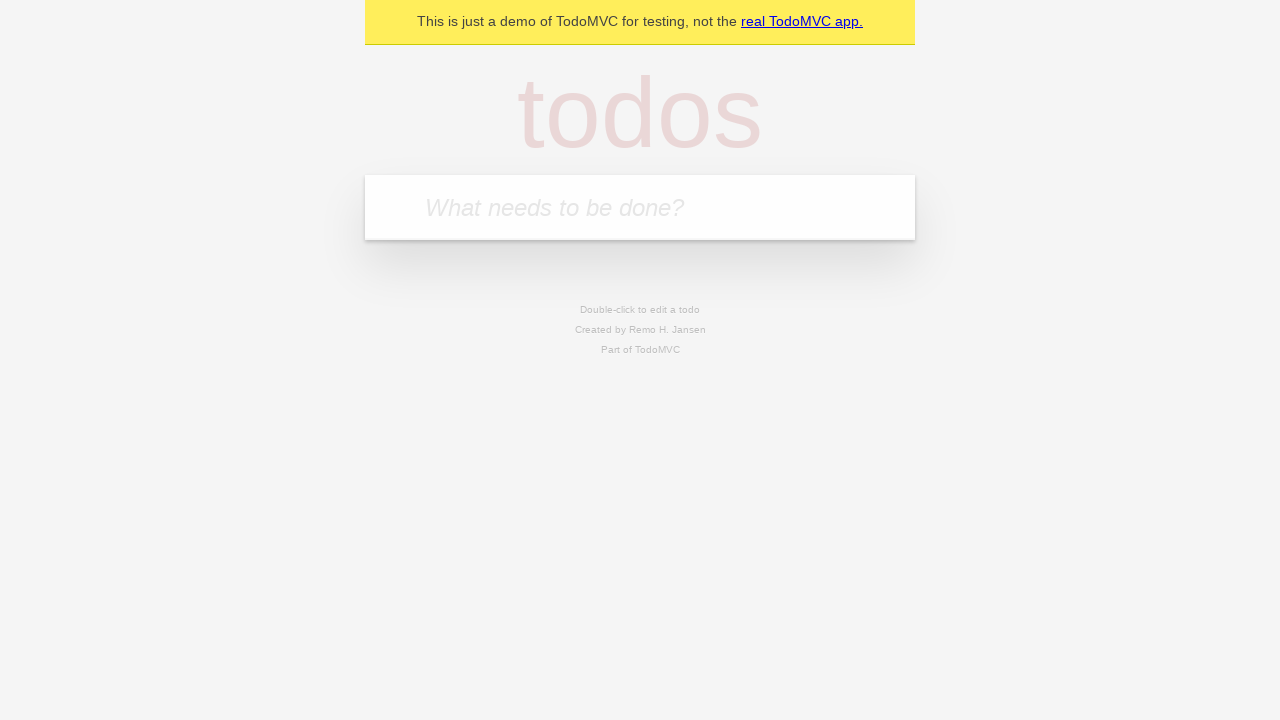

Filled first todo input with 'buy some cheese' on .new-todo
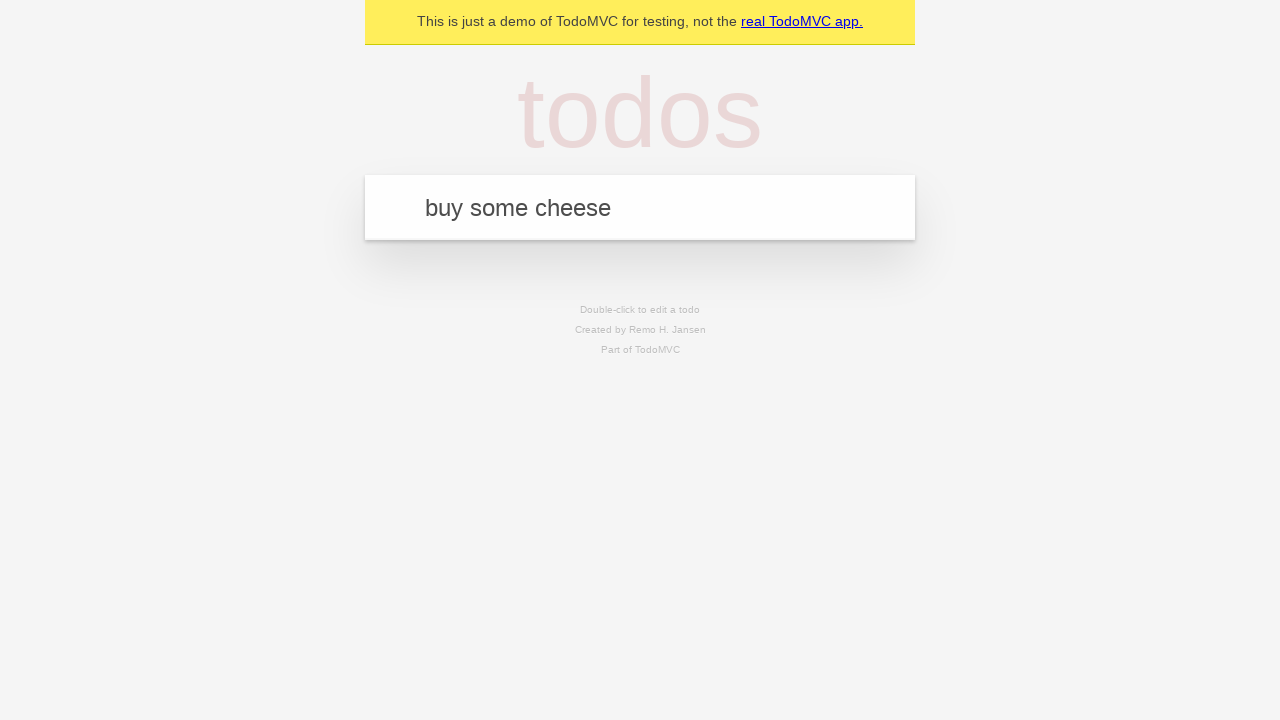

Pressed Enter to add first todo item on .new-todo
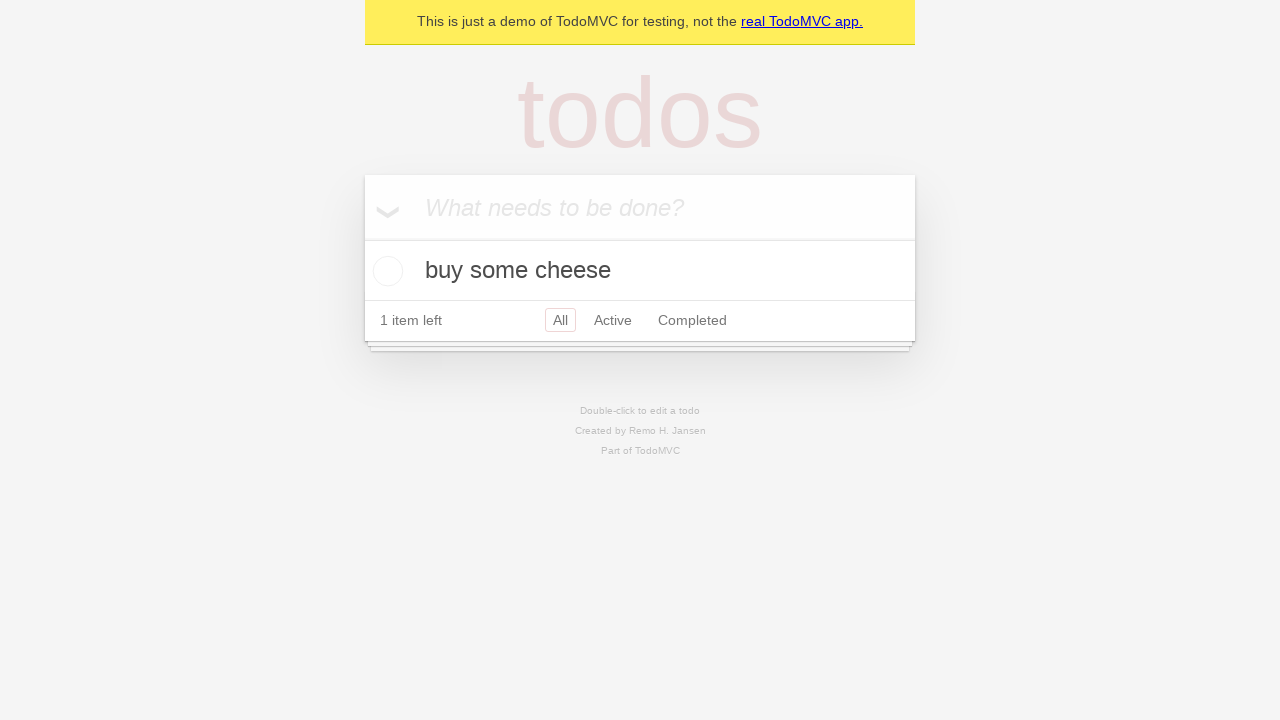

Filled second todo input with 'feed the cat' on .new-todo
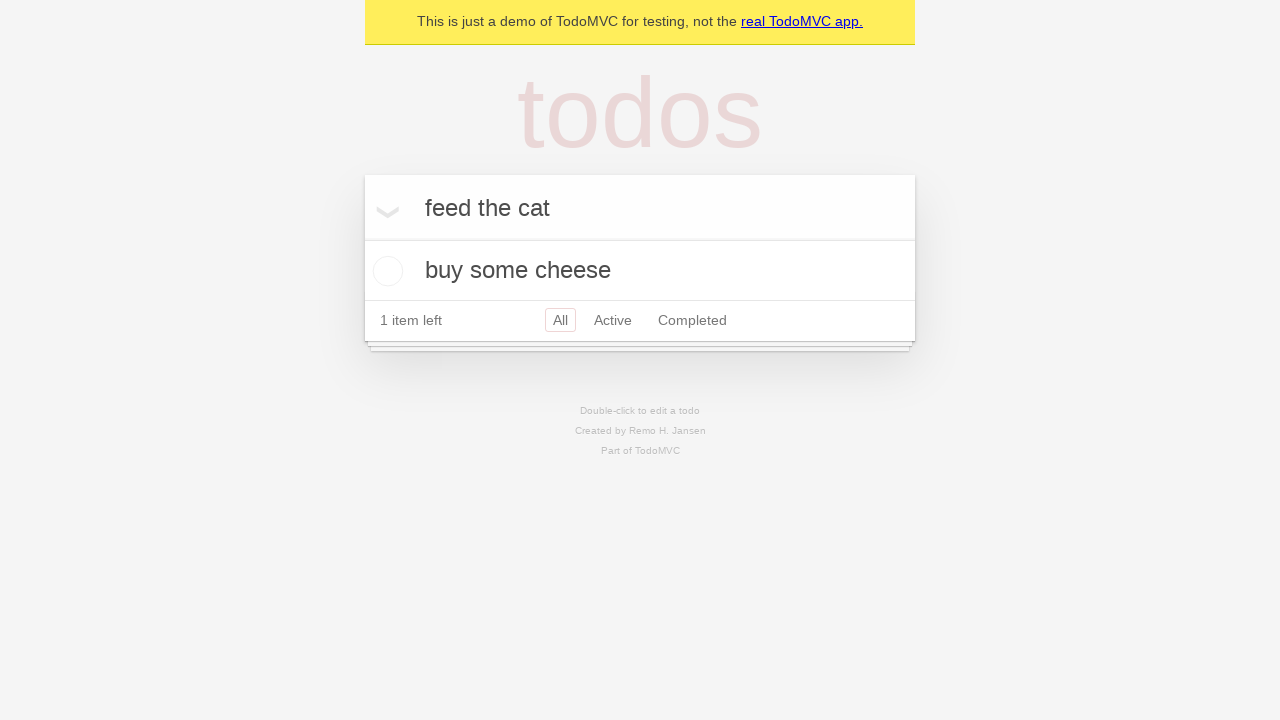

Pressed Enter to add second todo item on .new-todo
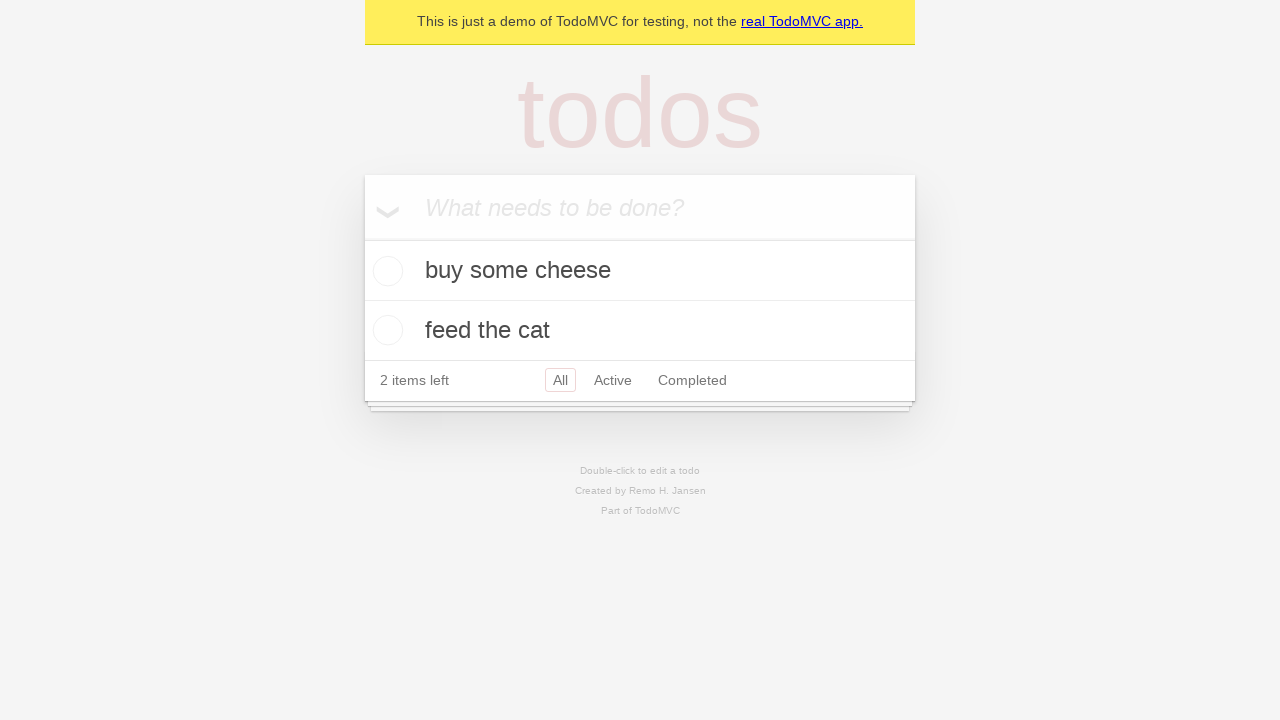

Filled third todo input with 'book a doctors appointment' on .new-todo
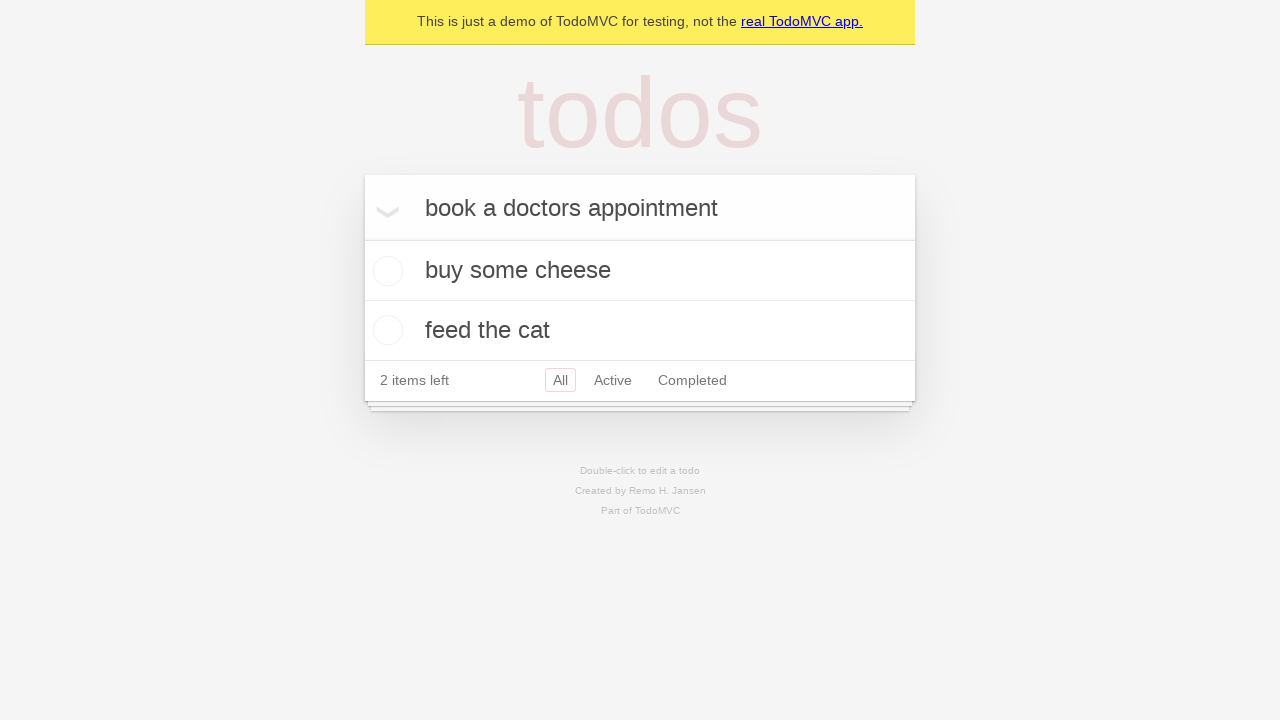

Pressed Enter to add third todo item on .new-todo
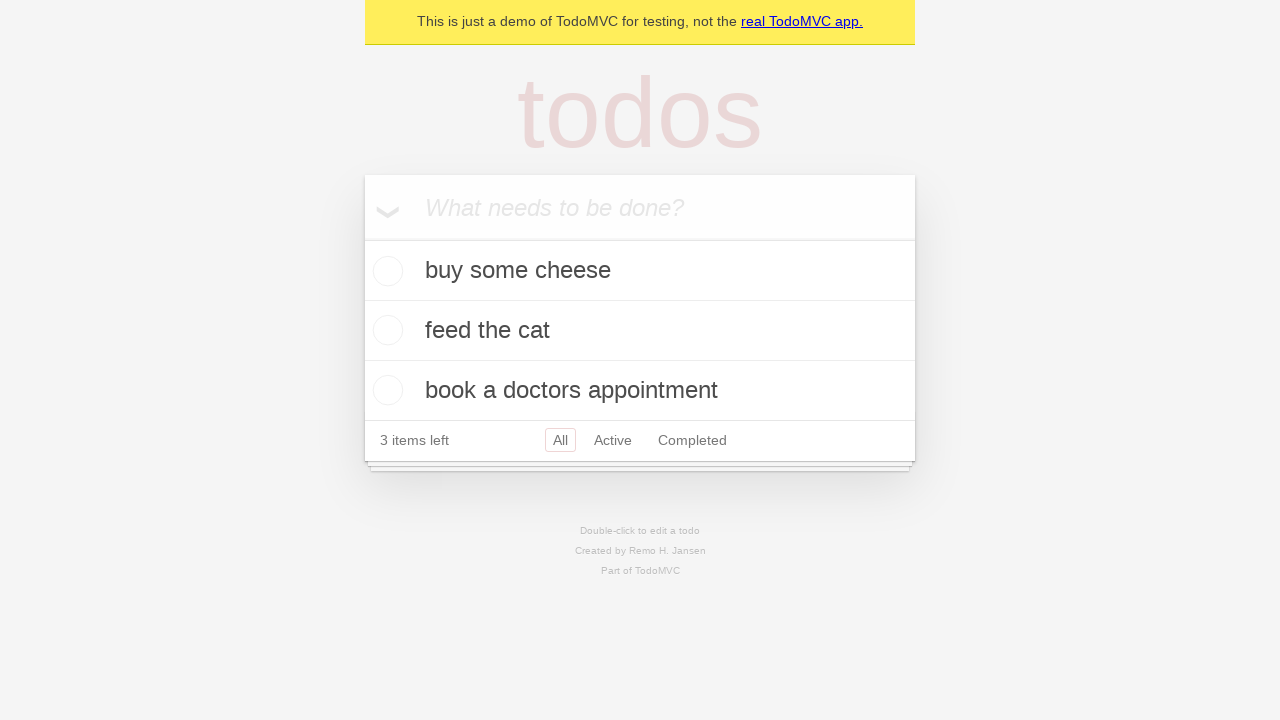

Double-clicked second todo item to enter edit mode at (640, 331) on .todo-list li >> nth=1
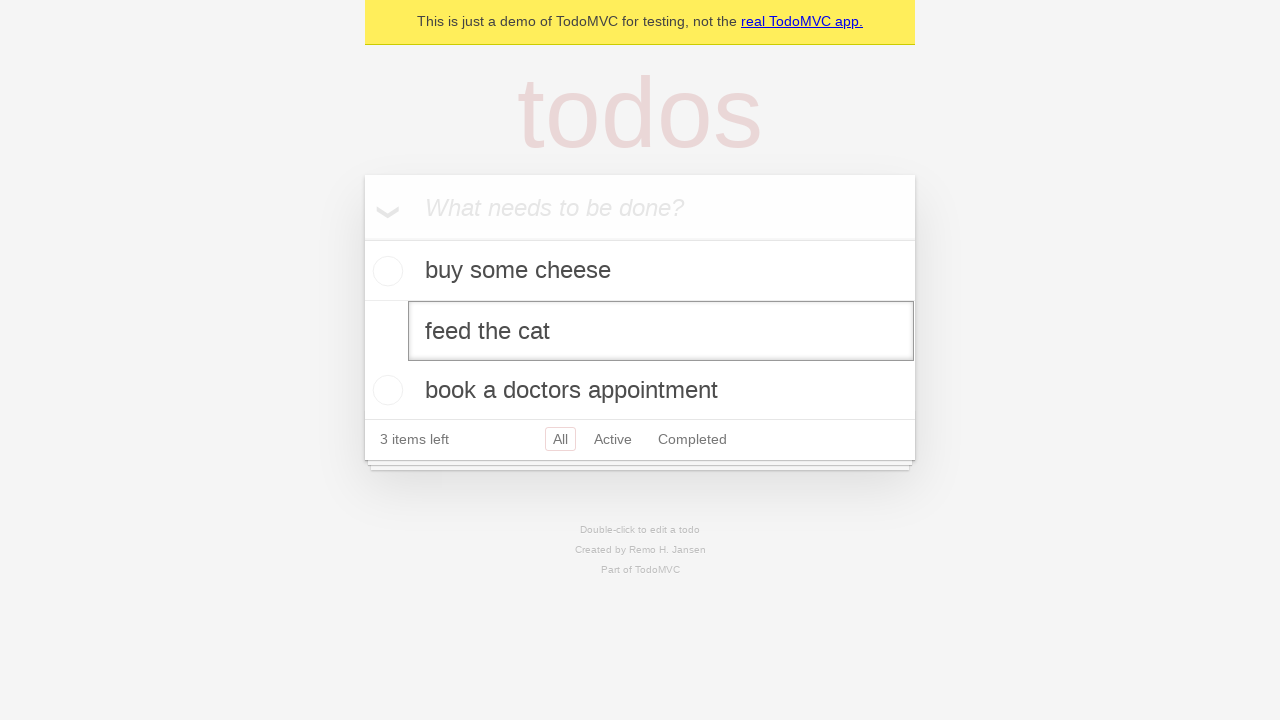

Cleared the text in the edit field to empty string on .todo-list li >> nth=1 >> .edit
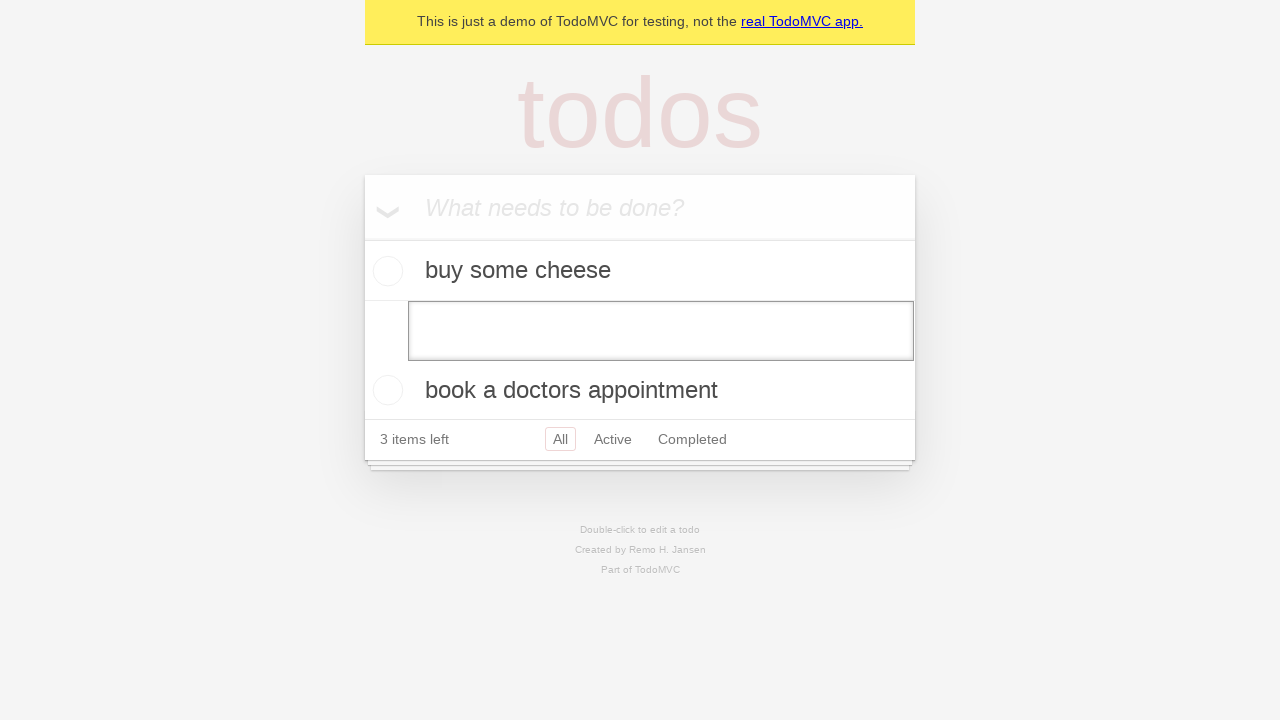

Pressed Enter to confirm edit with empty text, removing the todo item on .todo-list li >> nth=1 >> .edit
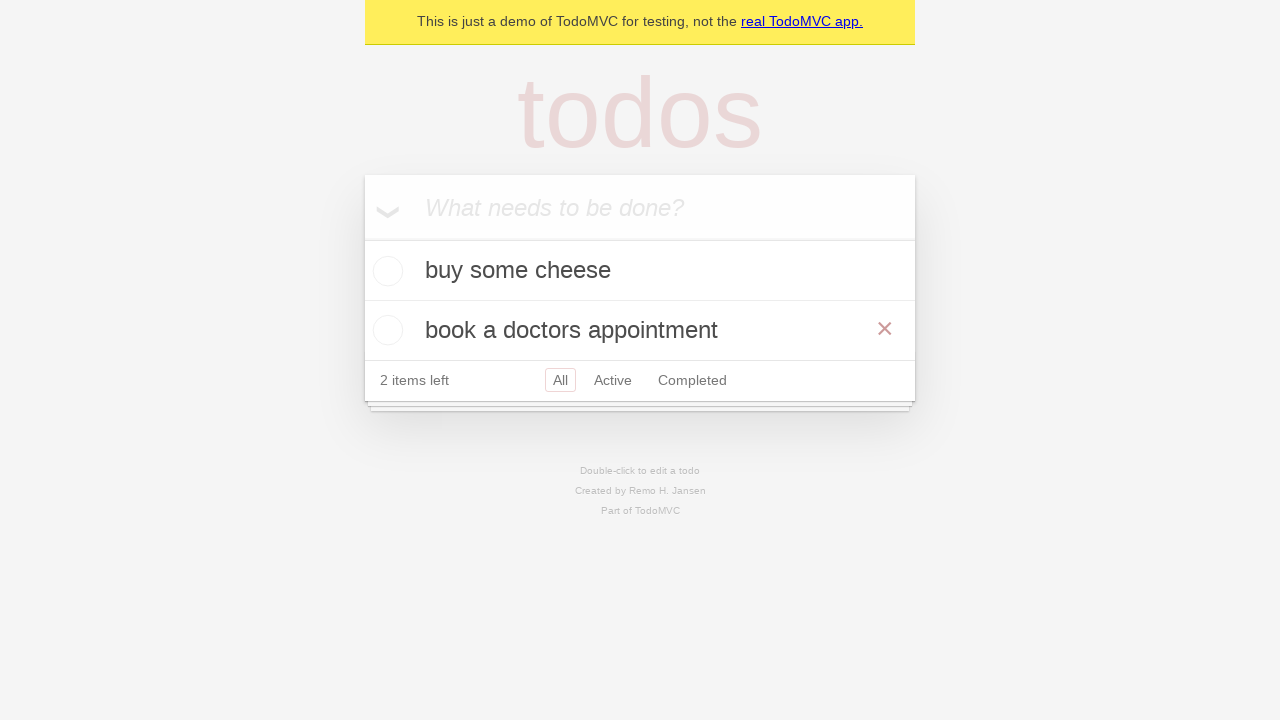

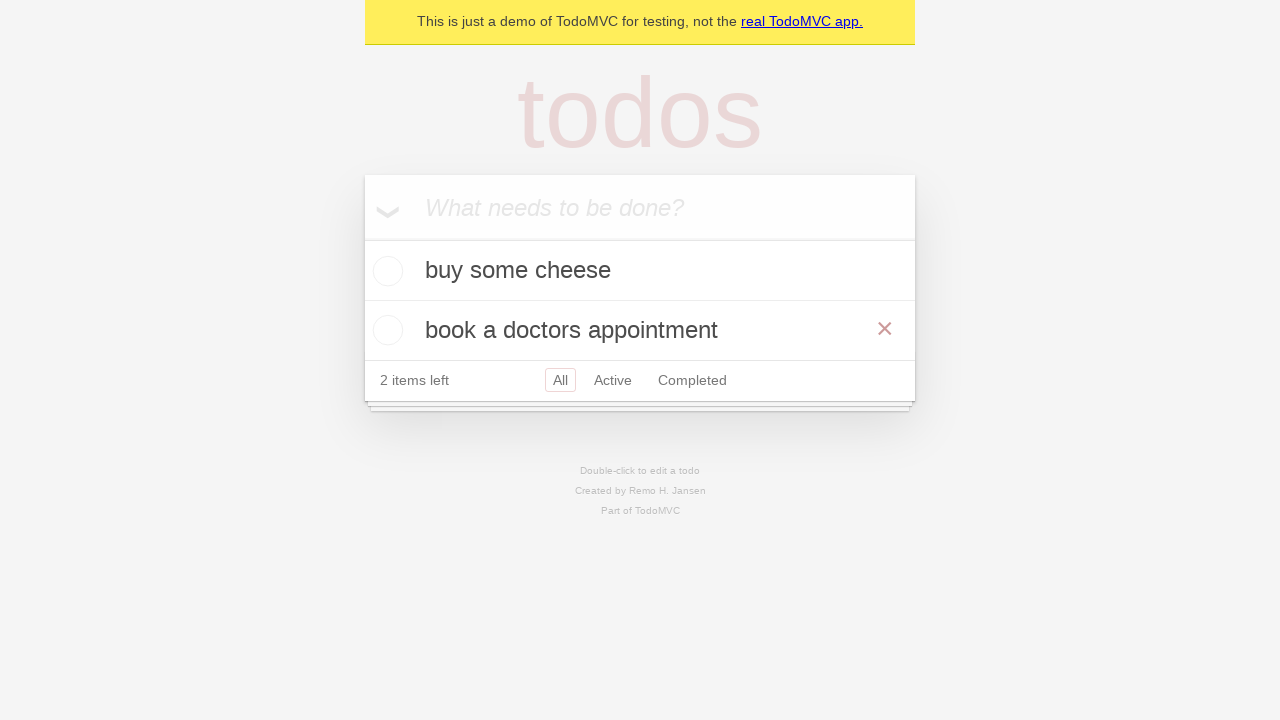